Tests that edits are saved when the input field loses focus (blur event)

Starting URL: https://demo.playwright.dev/todomvc

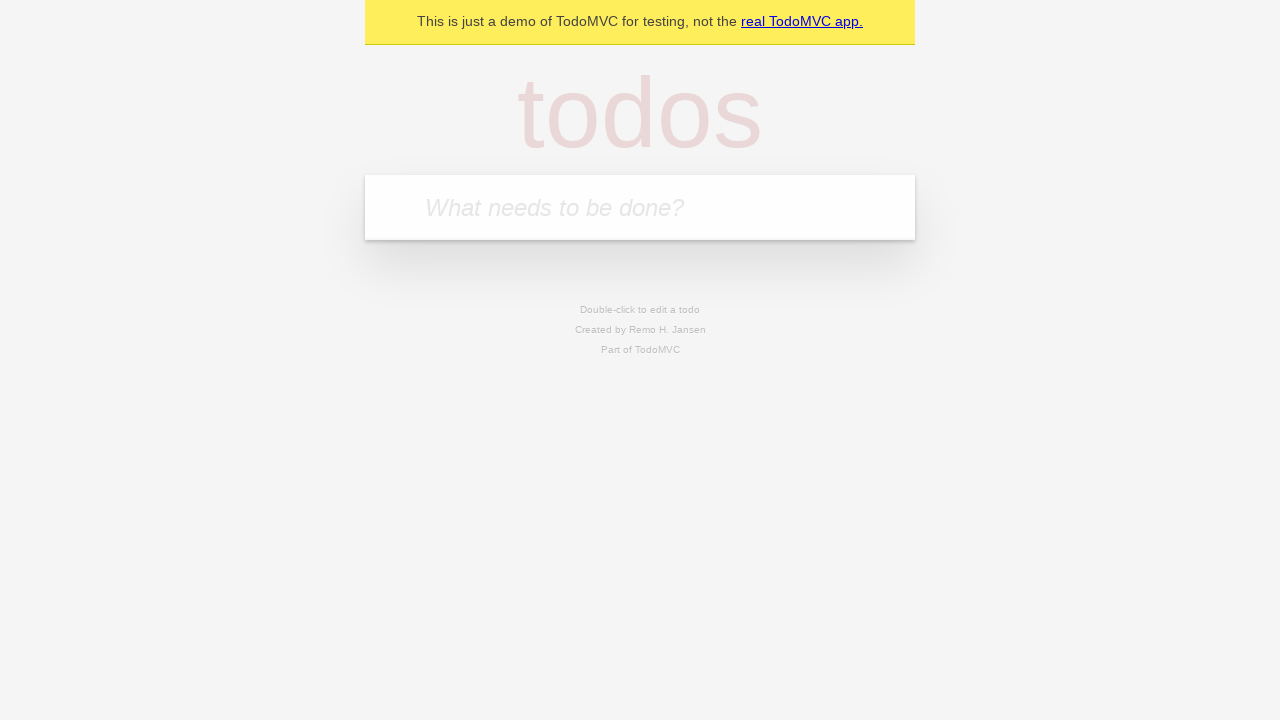

Filled new todo input with 'buy some cheese' on internal:attr=[placeholder="What needs to be done?"i]
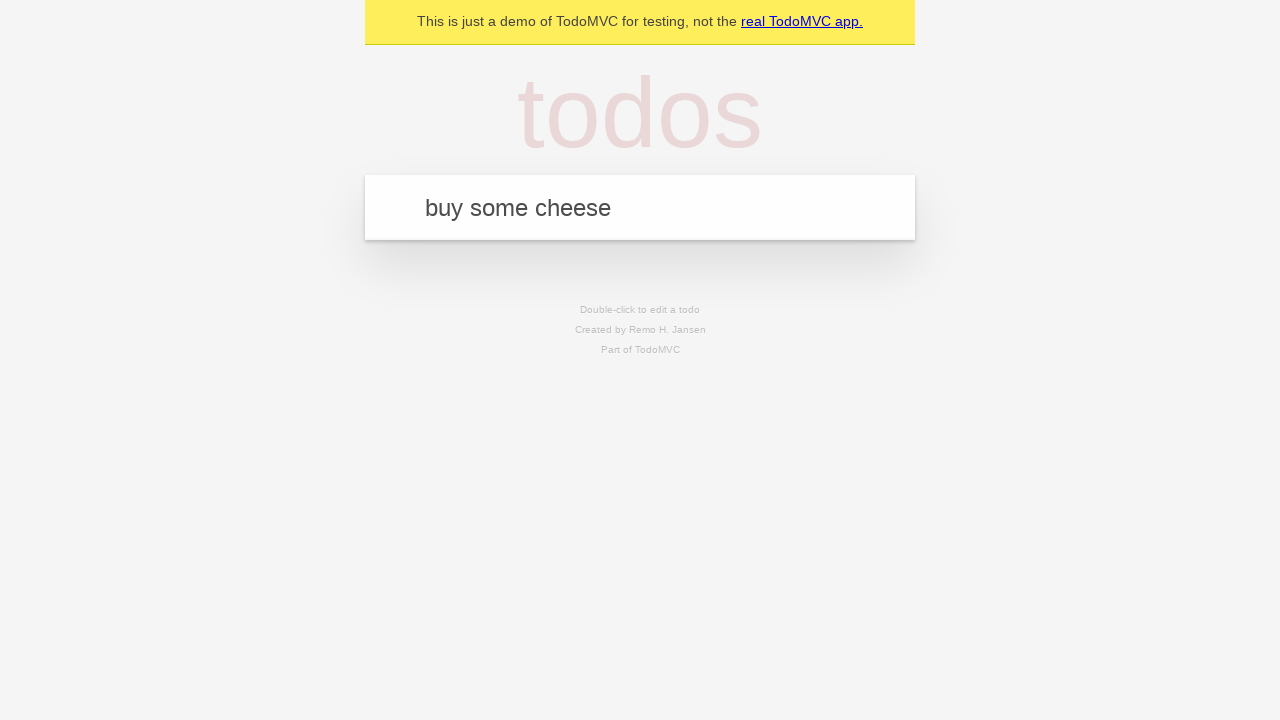

Pressed Enter to add 'buy some cheese' to the todo list on internal:attr=[placeholder="What needs to be done?"i]
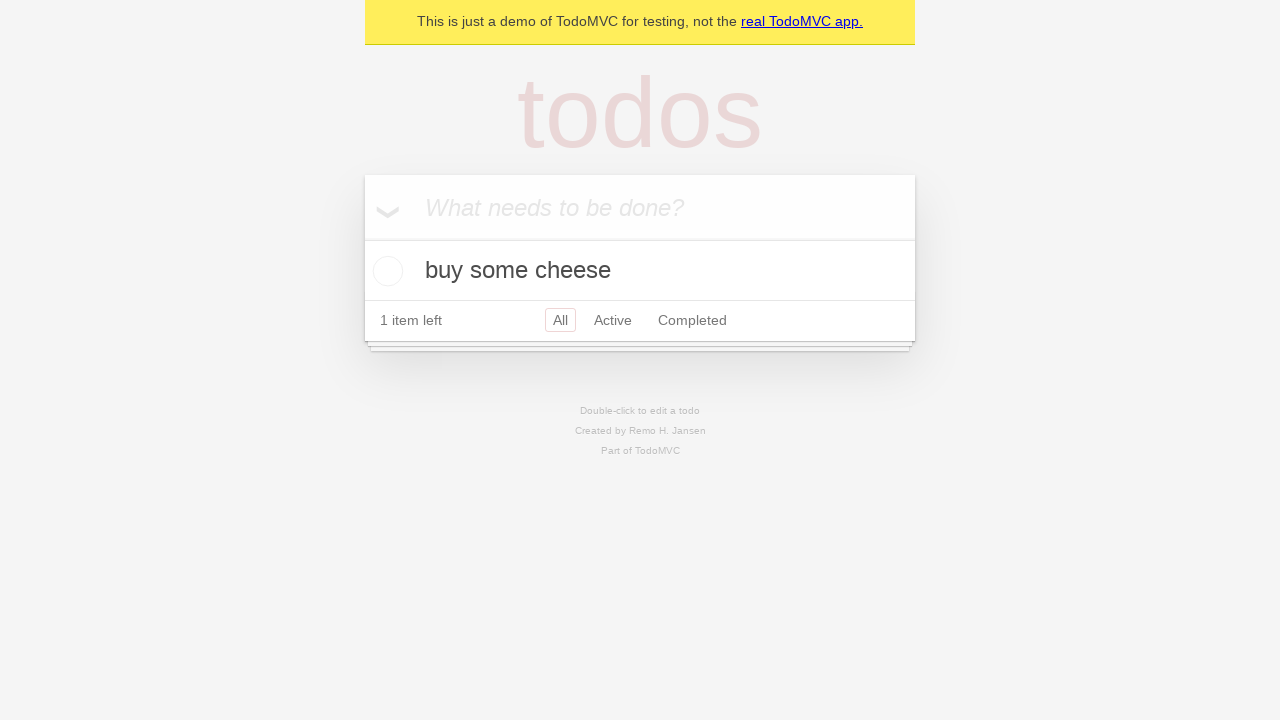

Filled new todo input with 'feed the cat' on internal:attr=[placeholder="What needs to be done?"i]
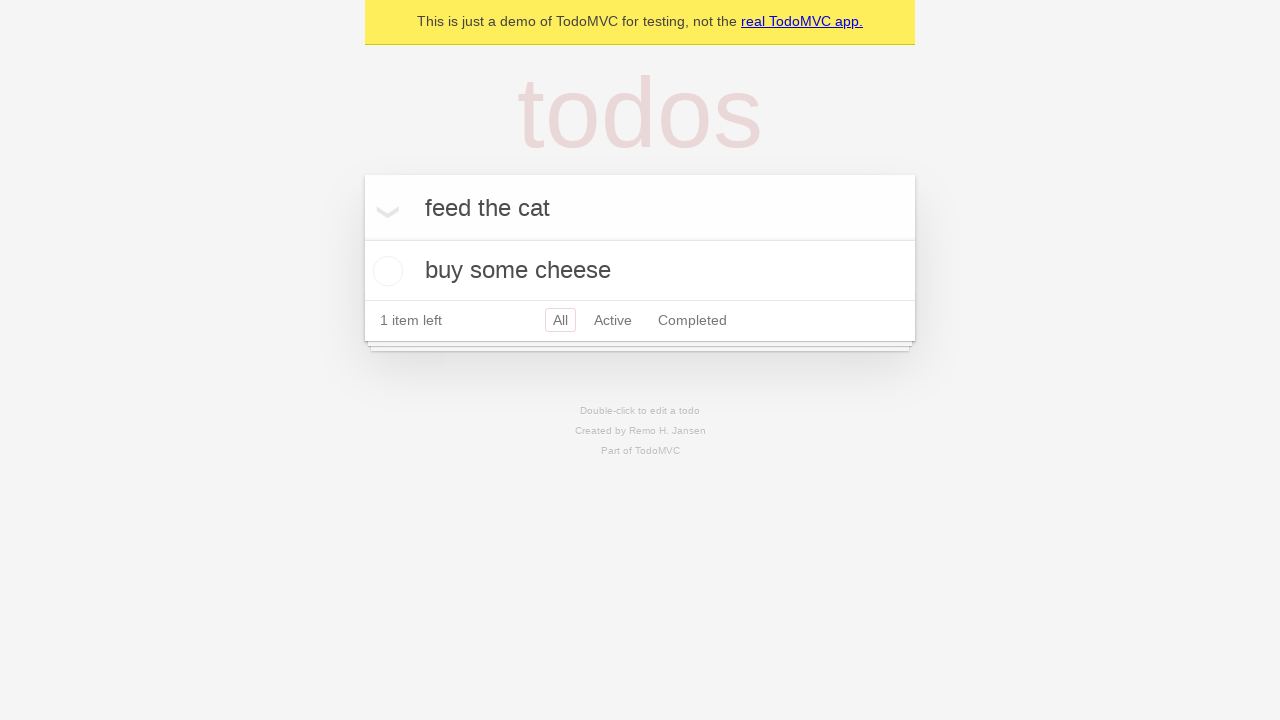

Pressed Enter to add 'feed the cat' to the todo list on internal:attr=[placeholder="What needs to be done?"i]
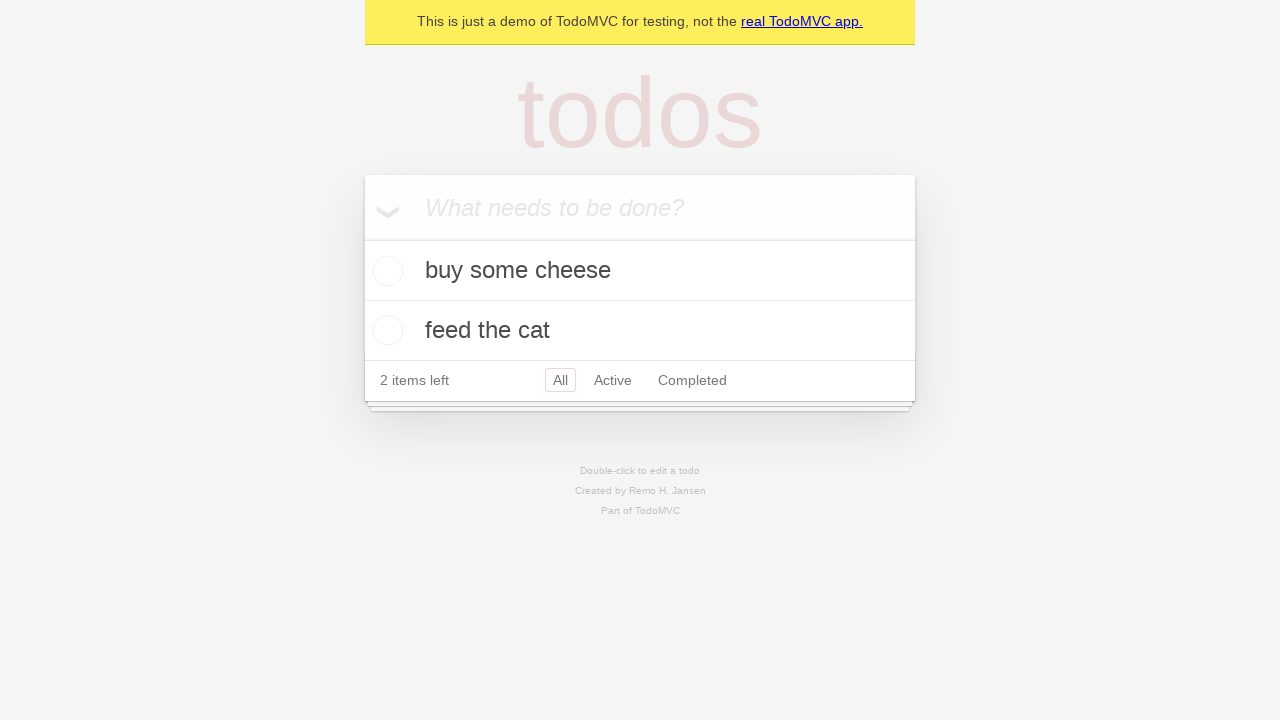

Filled new todo input with 'book a doctors appointment' on internal:attr=[placeholder="What needs to be done?"i]
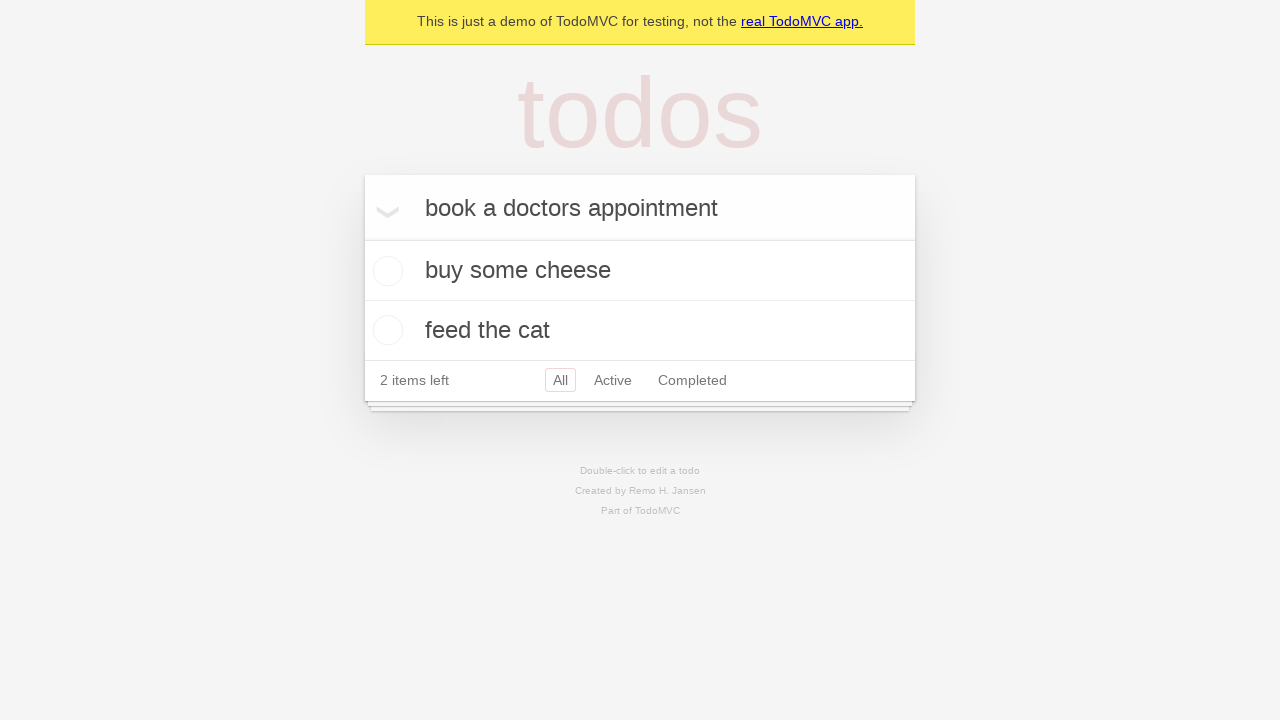

Pressed Enter to add 'book a doctors appointment' to the todo list on internal:attr=[placeholder="What needs to be done?"i]
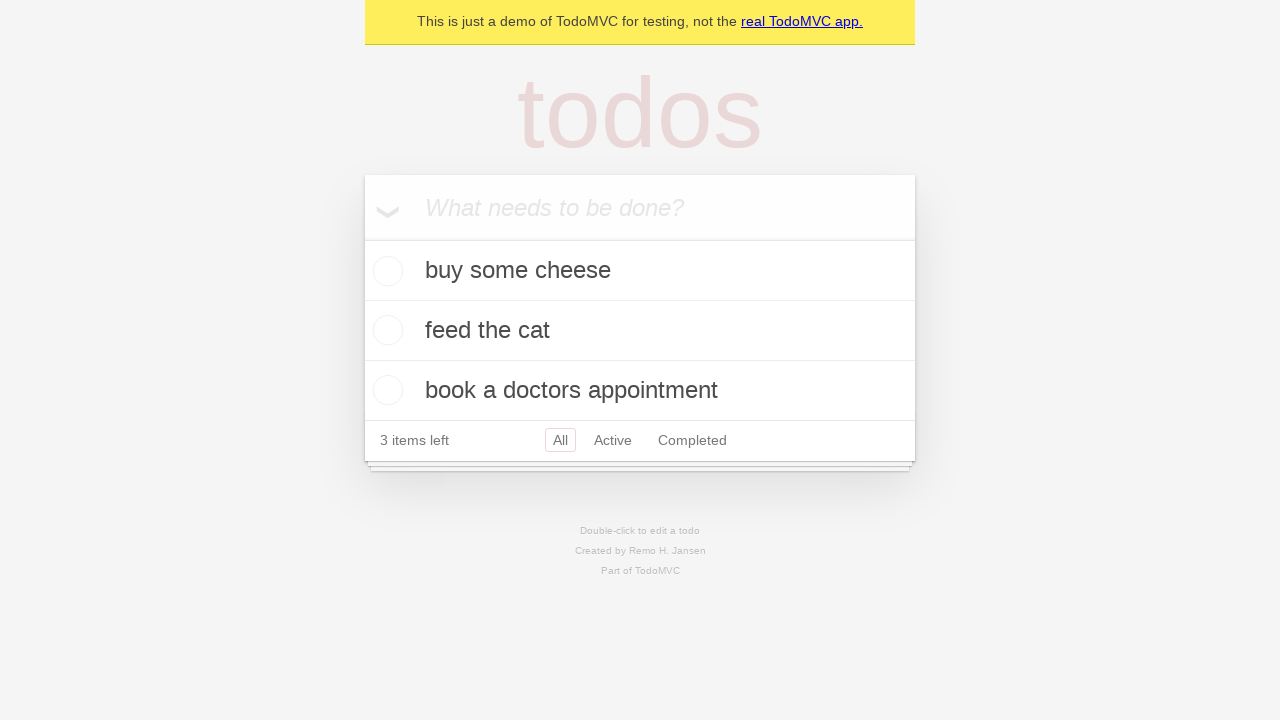

Waited for all three todo items to be added
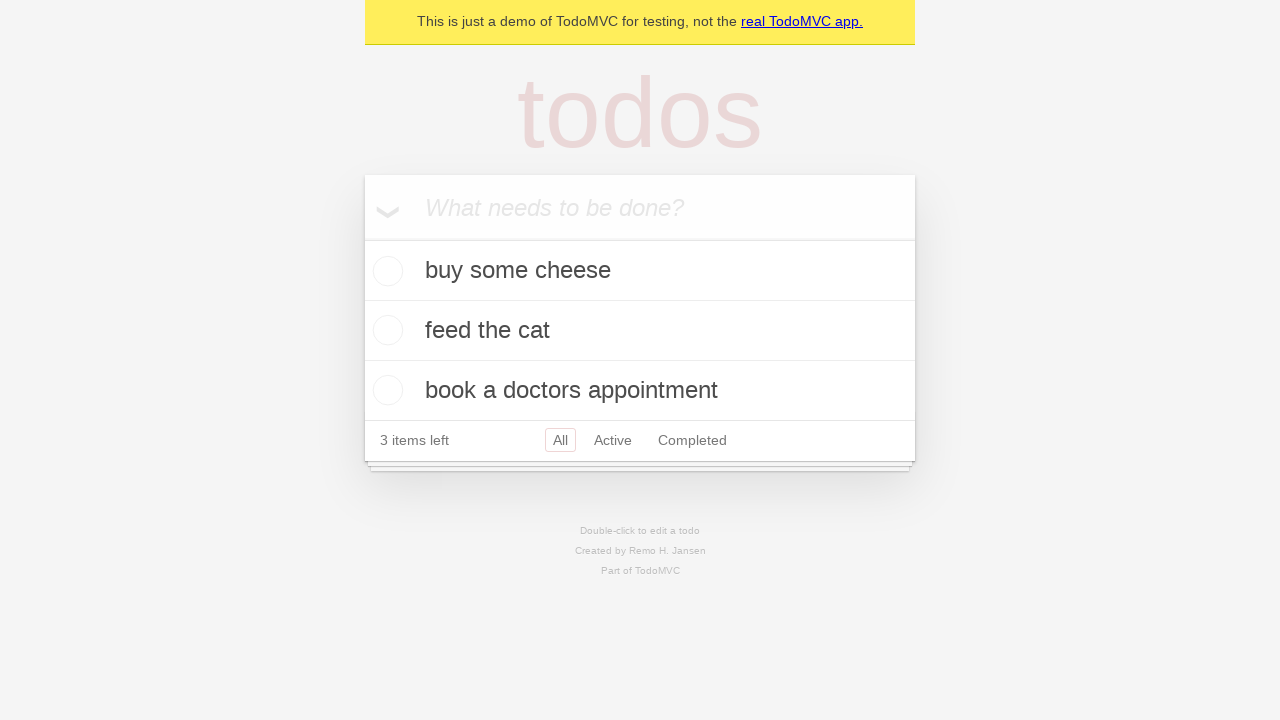

Double-clicked the second todo item to enter edit mode at (640, 331) on internal:testid=[data-testid="todo-item"s] >> nth=1
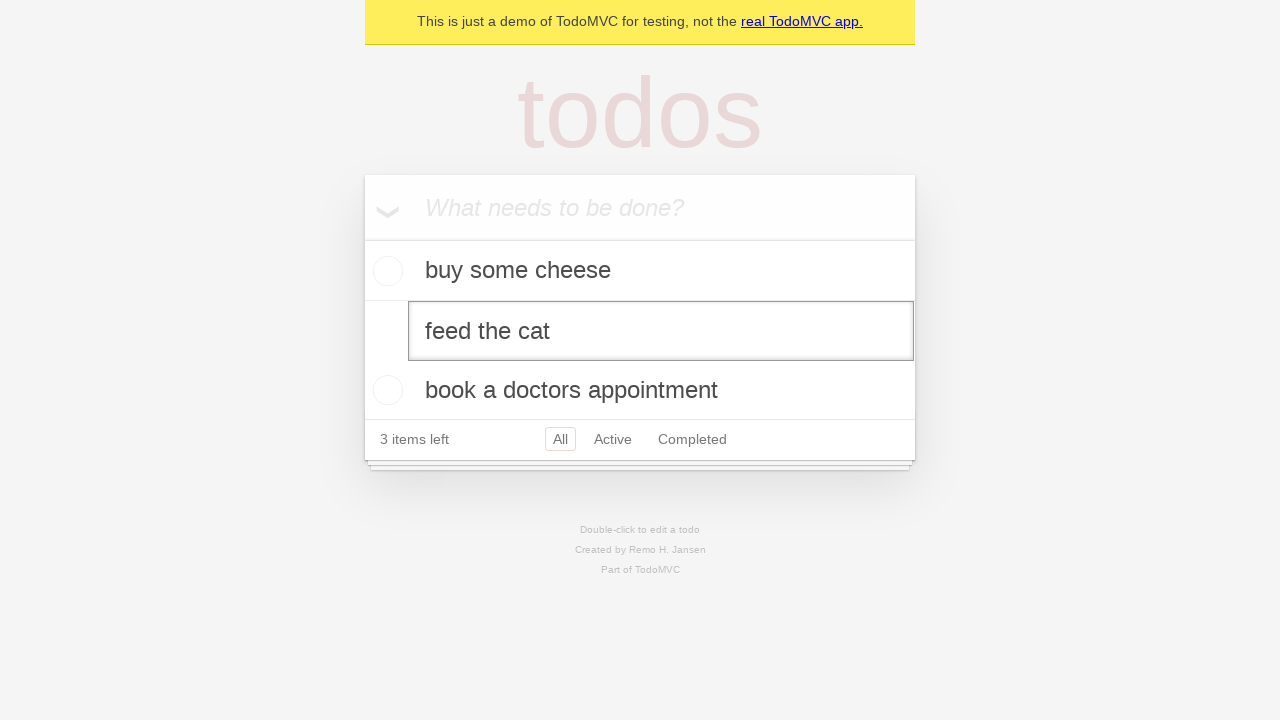

Filled the edit textbox with 'buy some sausages' on internal:testid=[data-testid="todo-item"s] >> nth=1 >> internal:role=textbox[nam
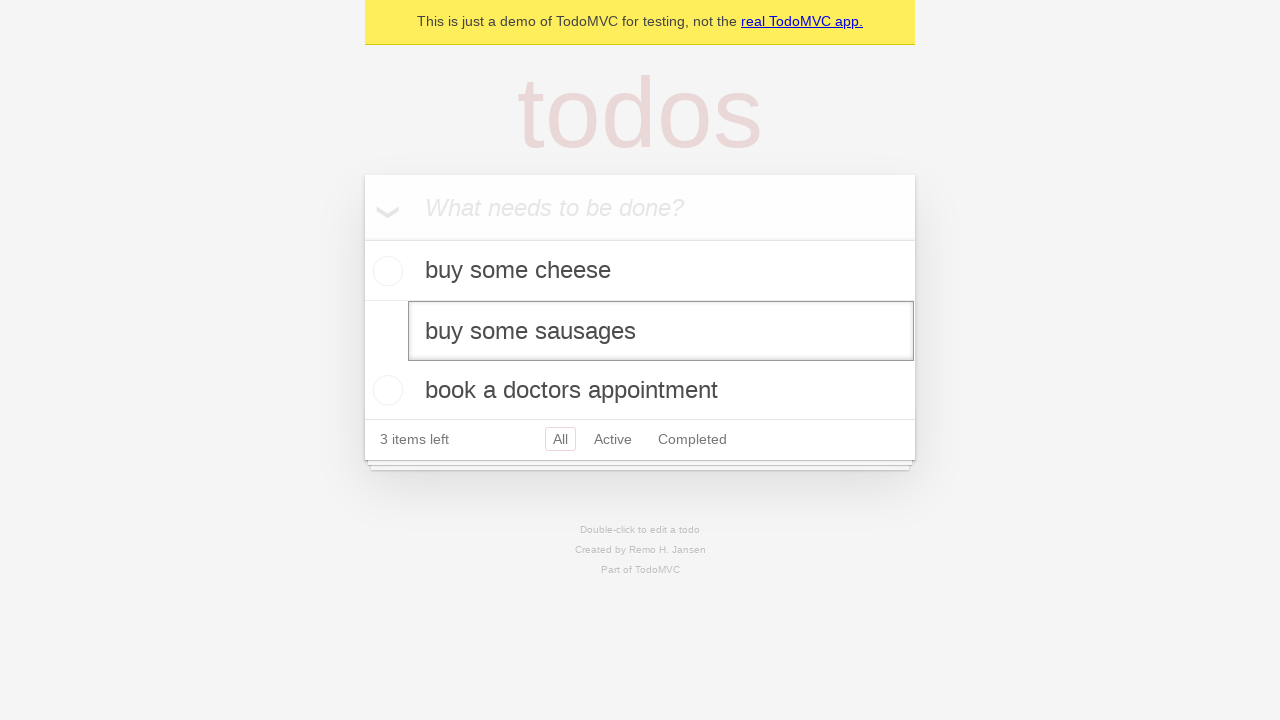

Dispatched blur event to save edits on the todo item
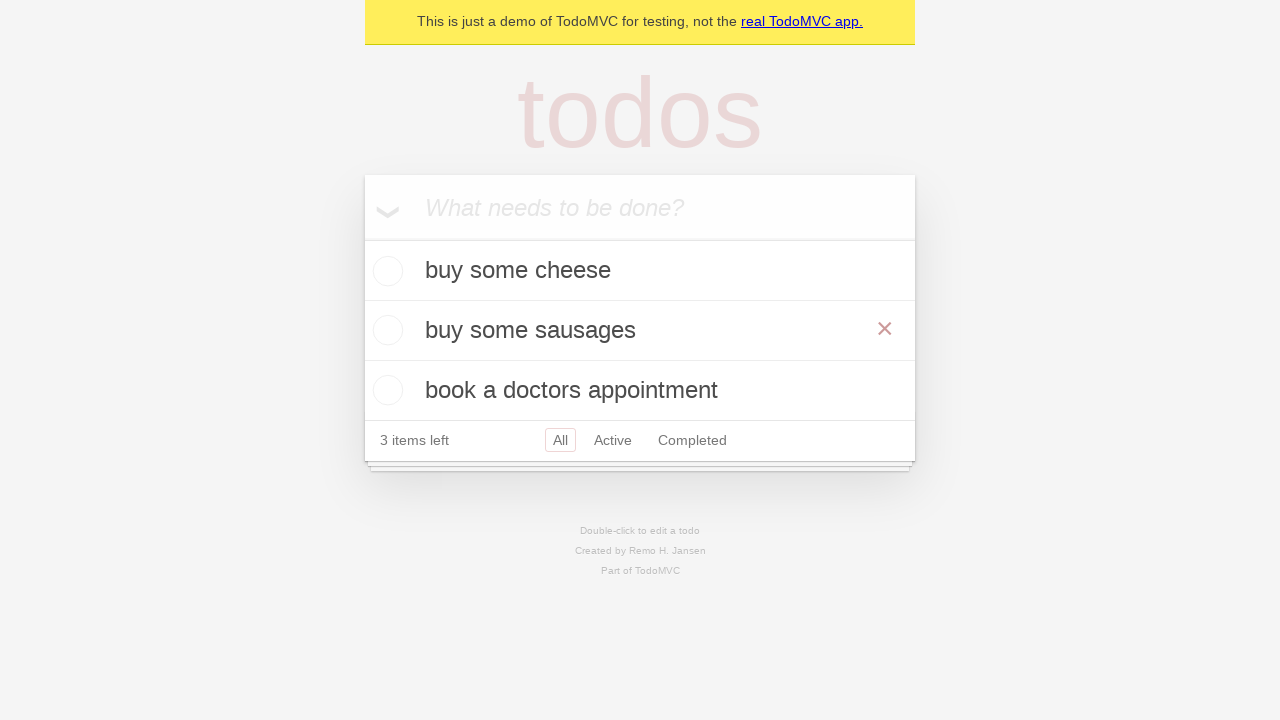

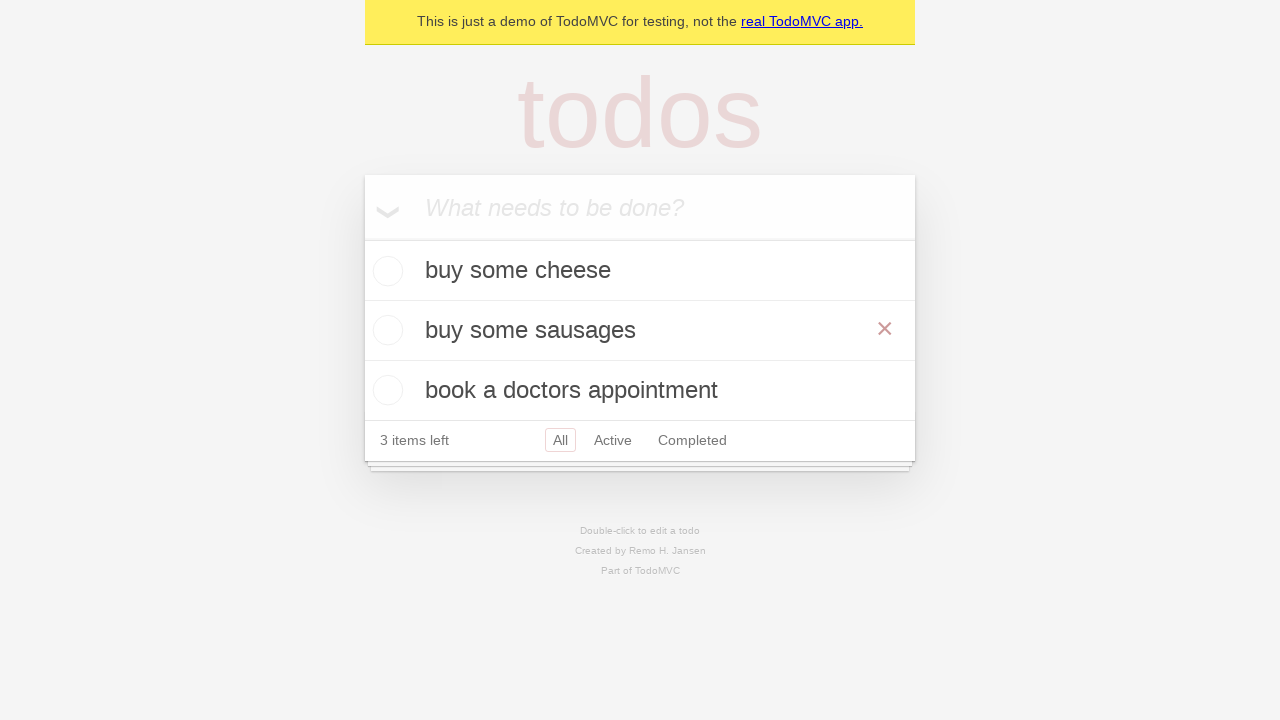